Tests drag-and-drop action by dragging 'box A' element and dropping it onto 'box B' element

Starting URL: https://crossbrowsertesting.github.io/drag-and-drop

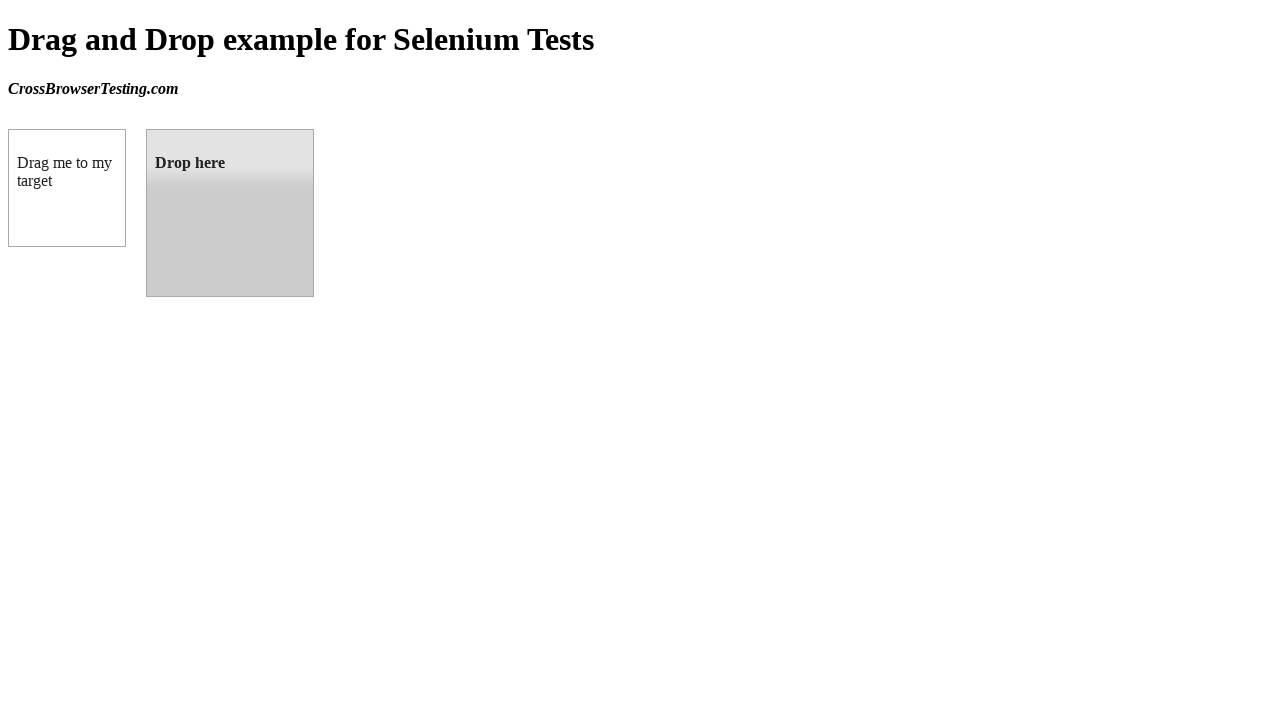

Located source element 'box A' (#draggable)
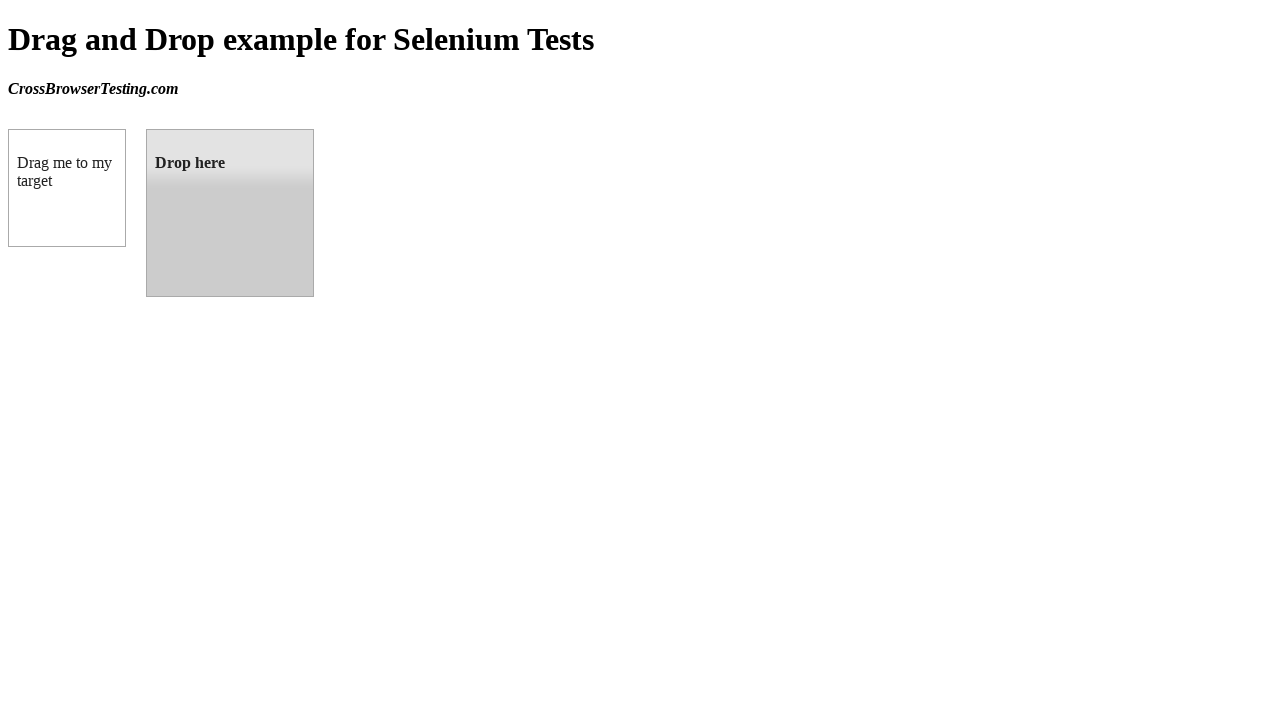

Located target element 'box B' (#droppable)
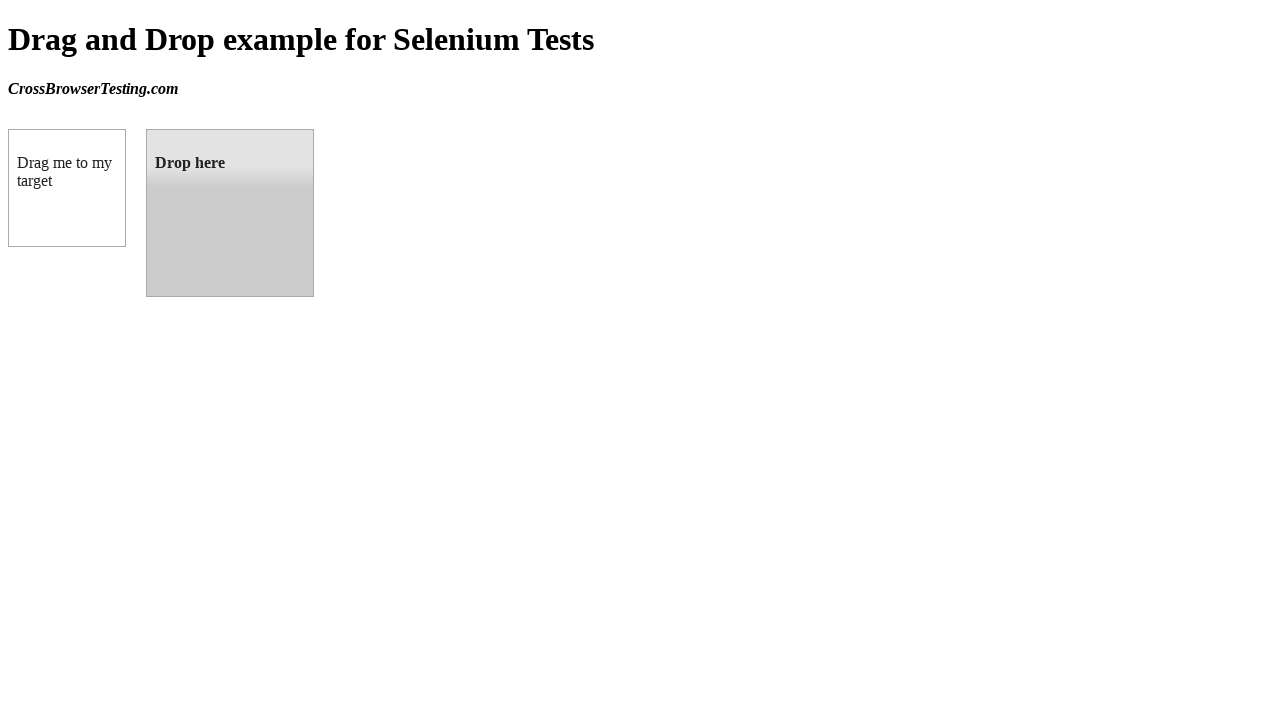

Dragged 'box A' and dropped it onto 'box B' at (230, 213)
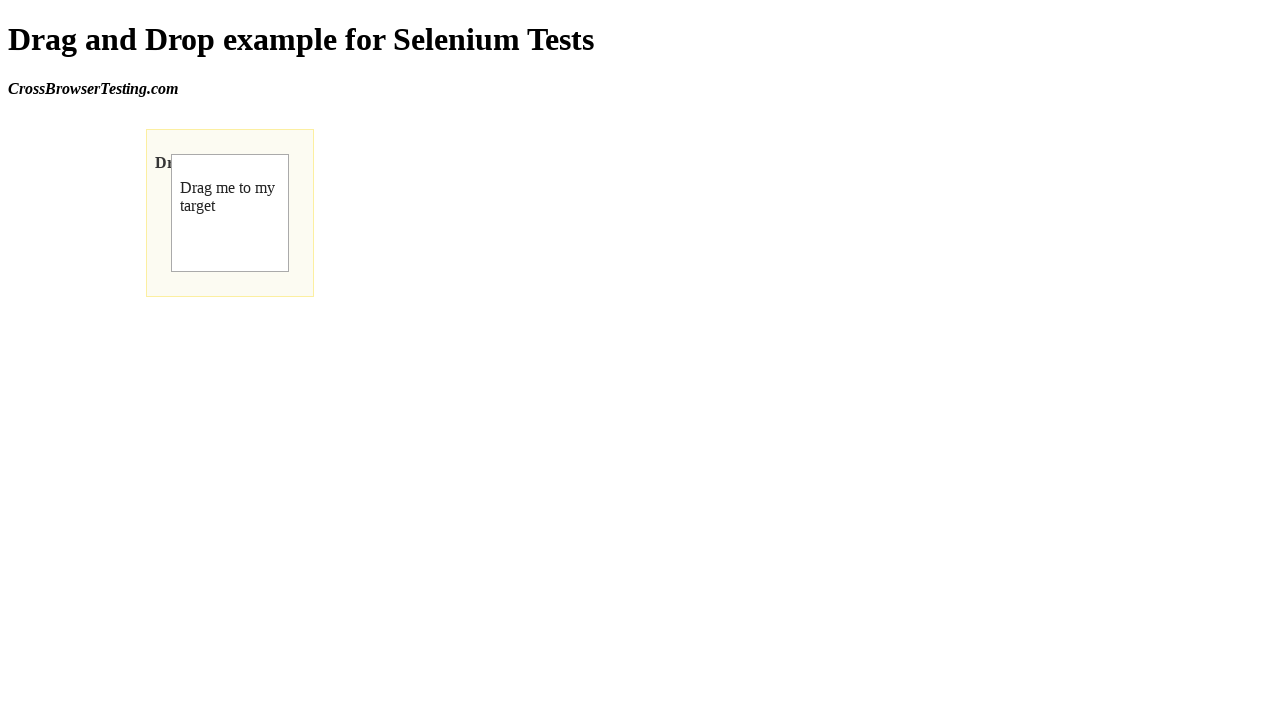

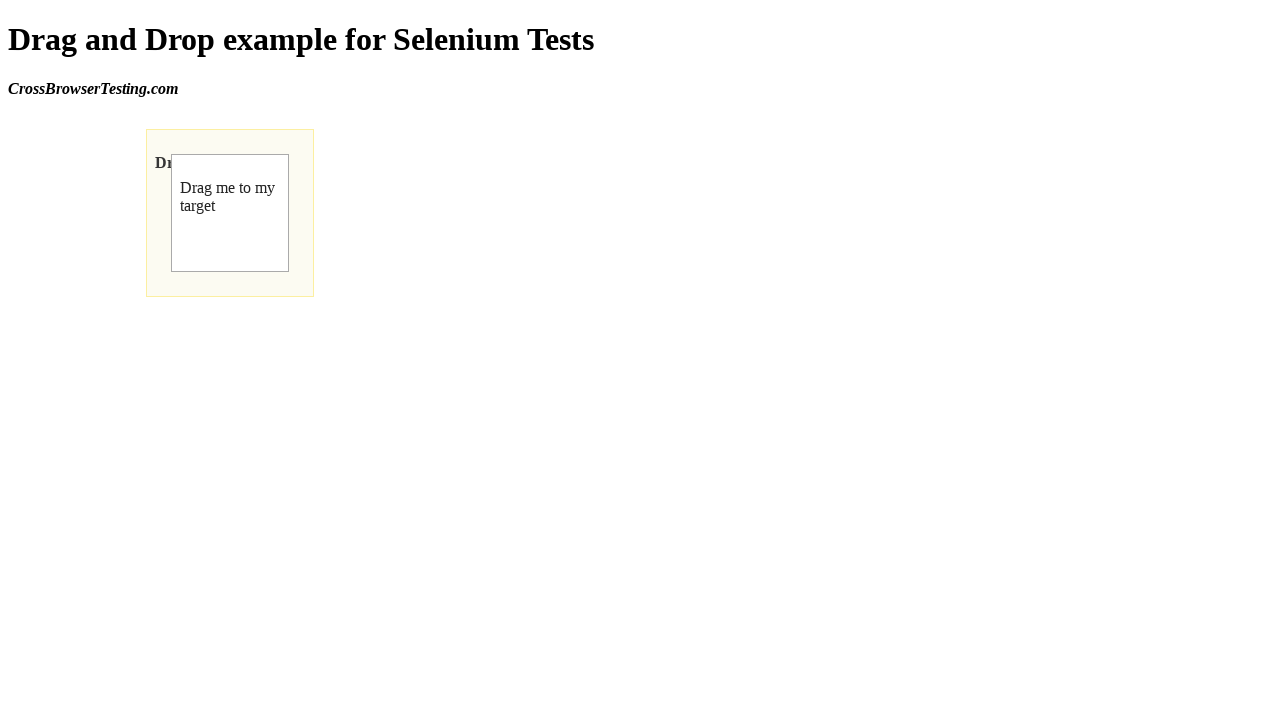